Navigates through product listings on demoblaze.com, viewing mobile devices and clicking through pagination when available

Starting URL: https://www.demoblaze.com/

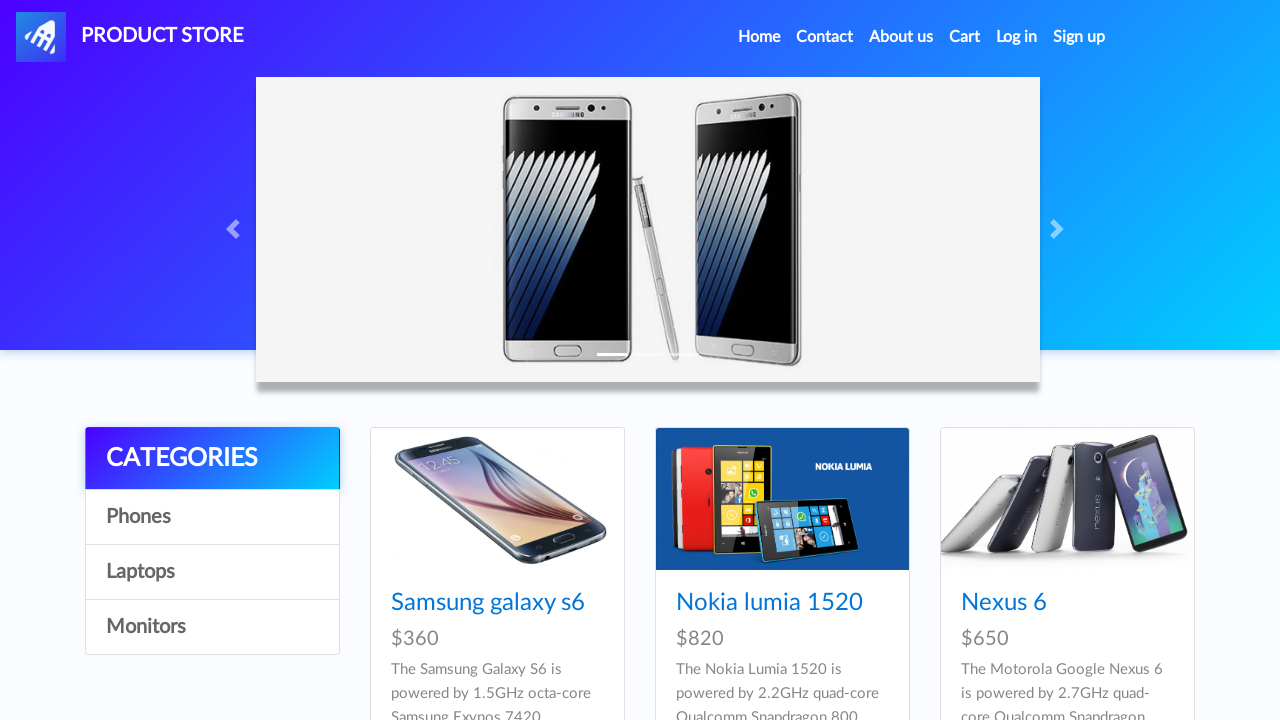

Waited for product listings to load on demoblaze.com
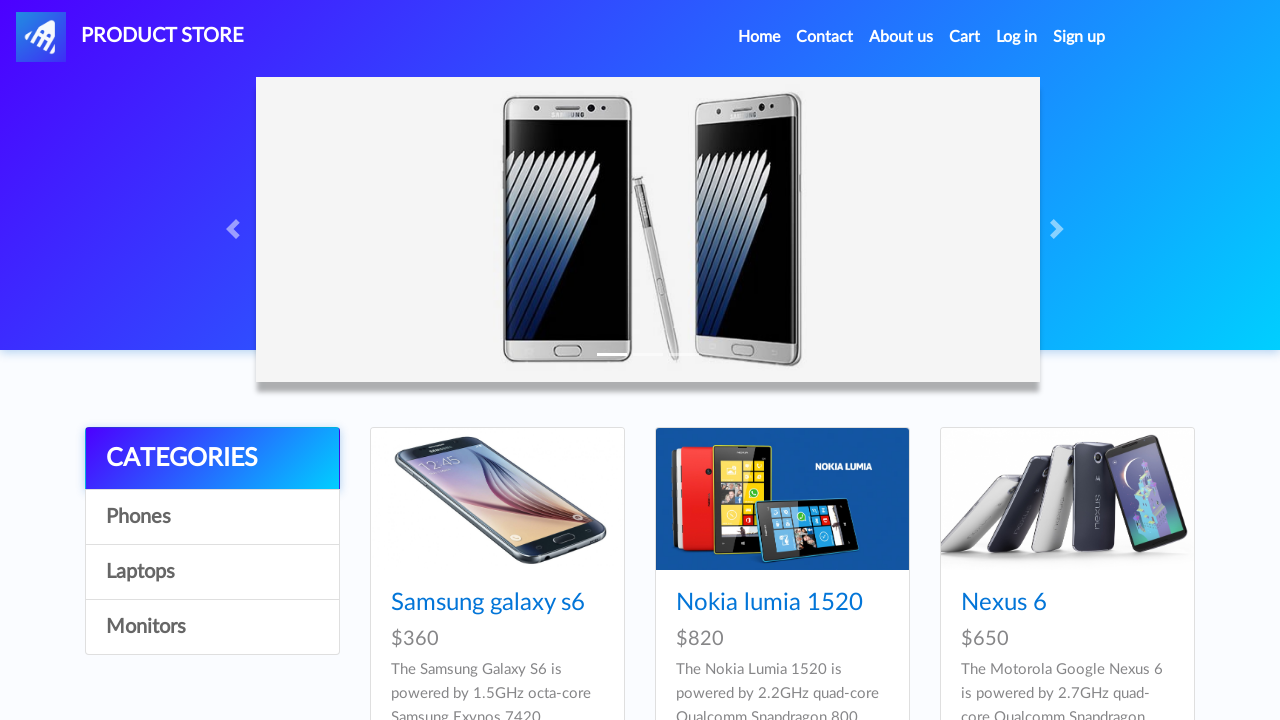

Retrieved all mobile product names from current page
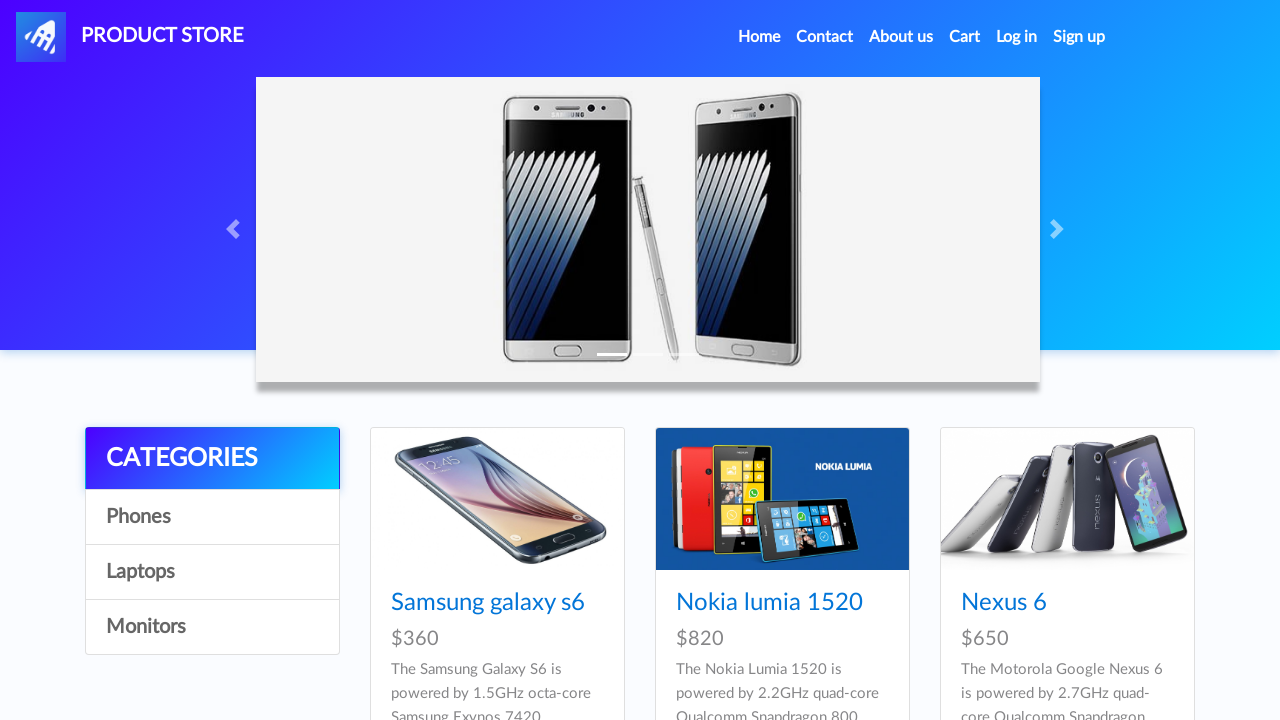

Retrieved all mobile product prices from current page
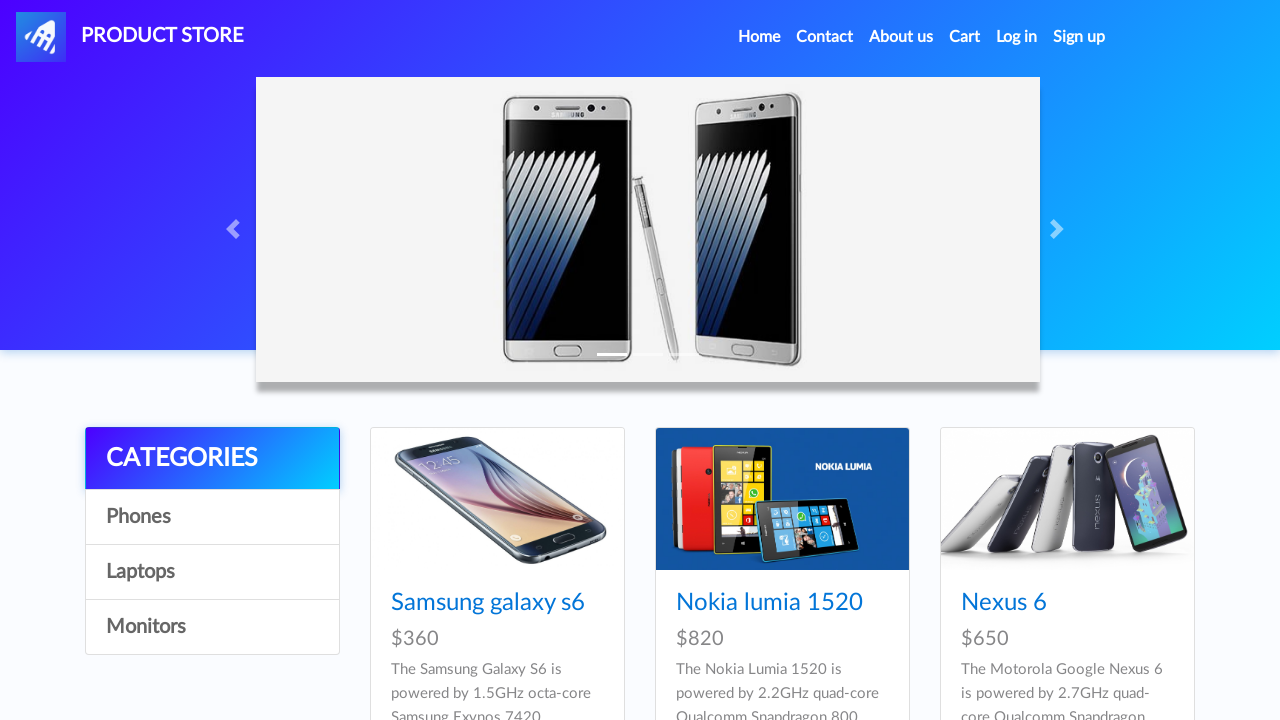

Verified that product listings are visible
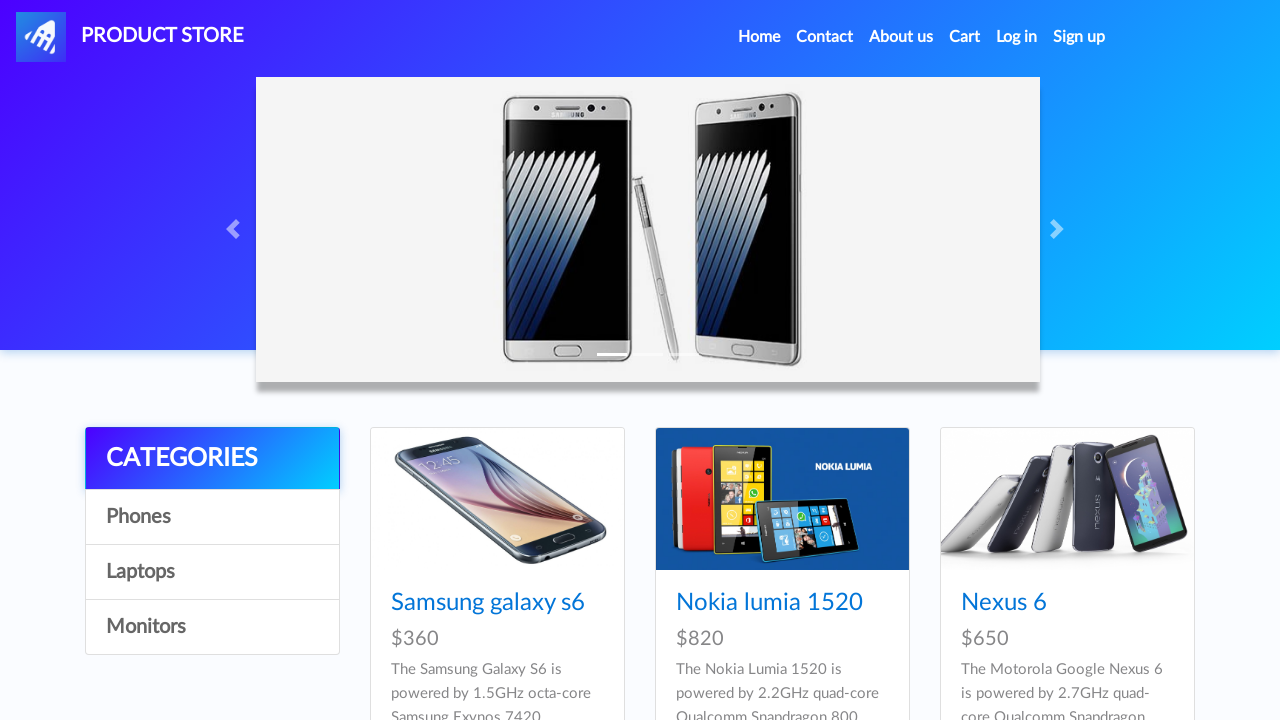

Clicked next pagination button to view more mobile devices at (1166, 385) on #next2
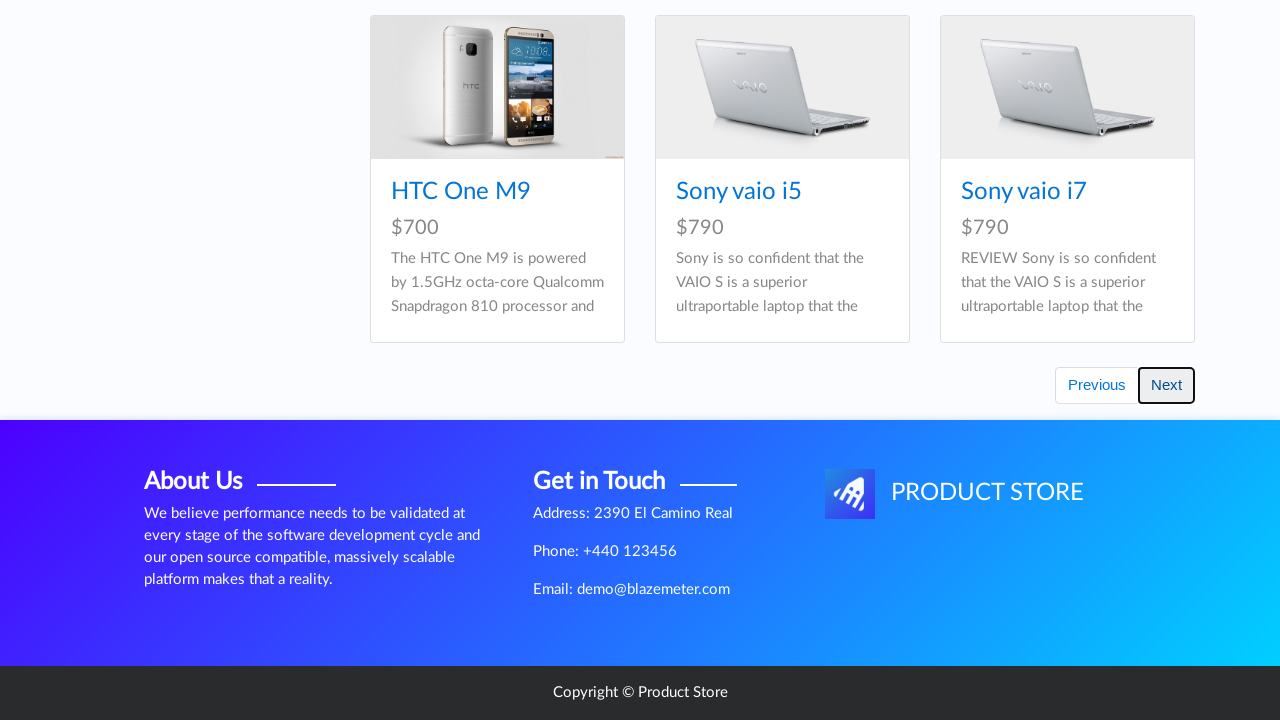

Waited for new product listings to load after pagination
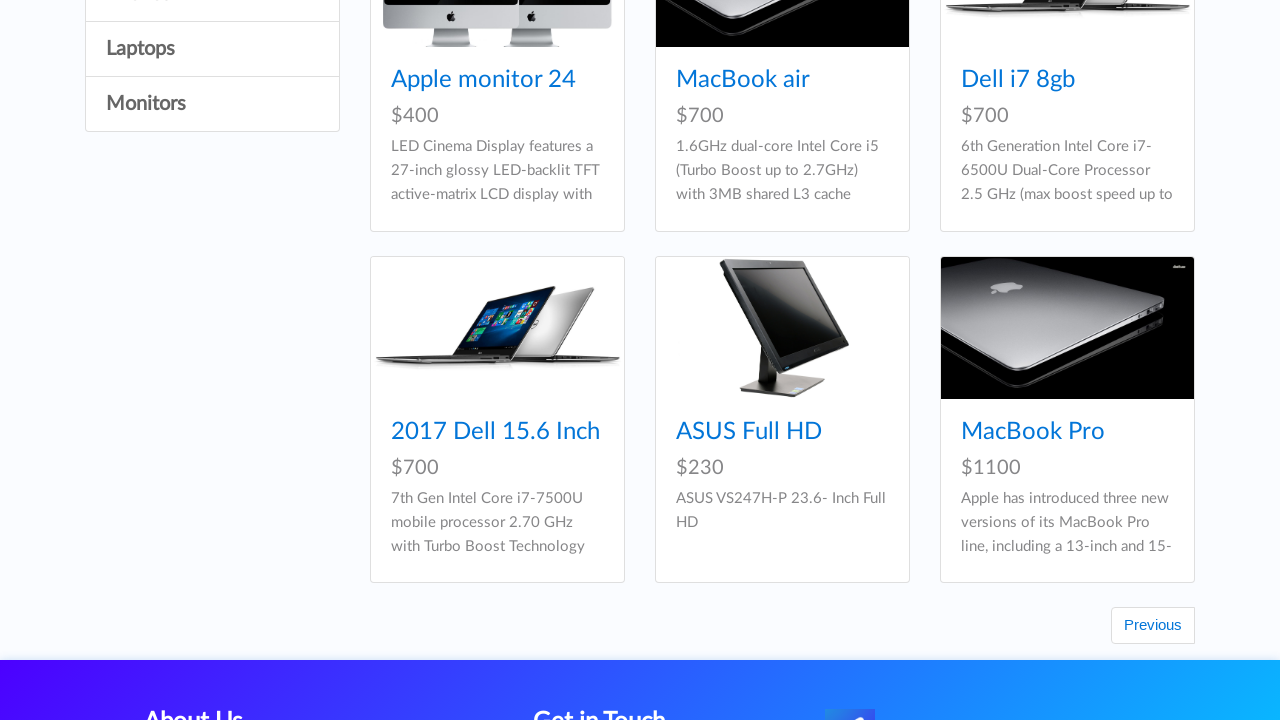

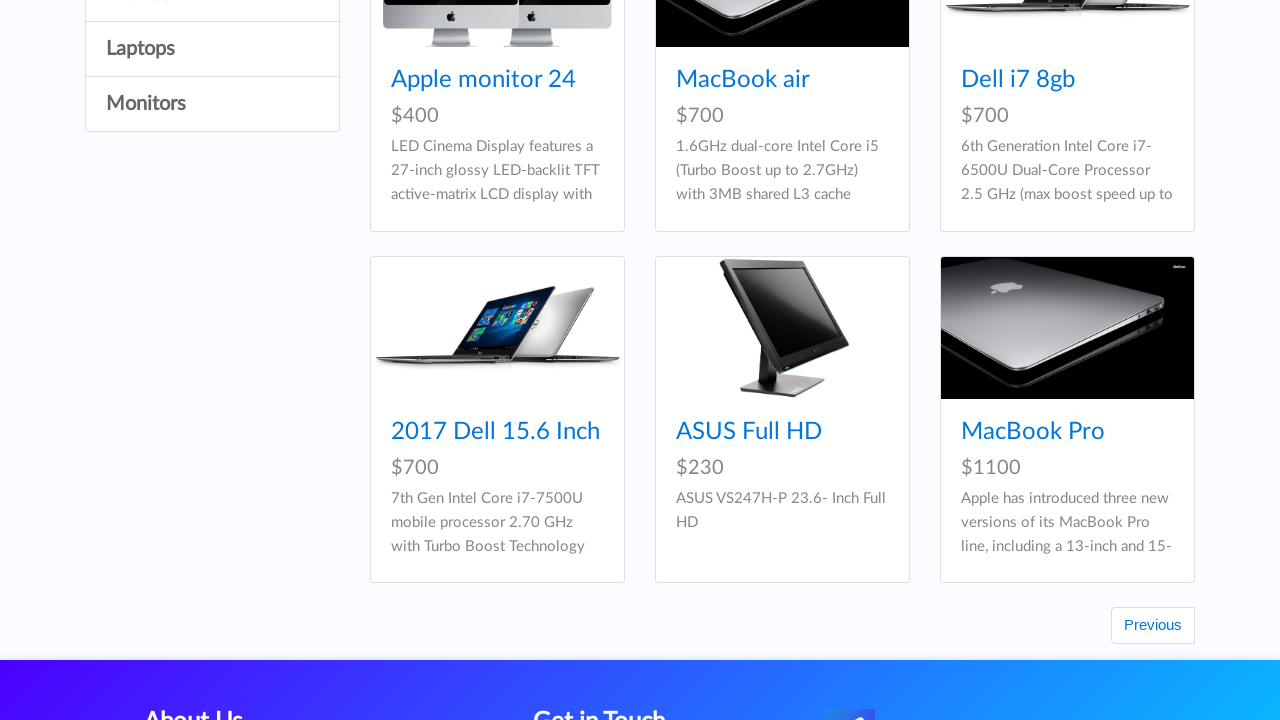